Tests JavaScript confirm alert functionality by entering a name, triggering a confirm dialog, verifying the alert text contains the name, and accepting the alert.

Starting URL: https://rahulshettyacademy.com/AutomationPractice/

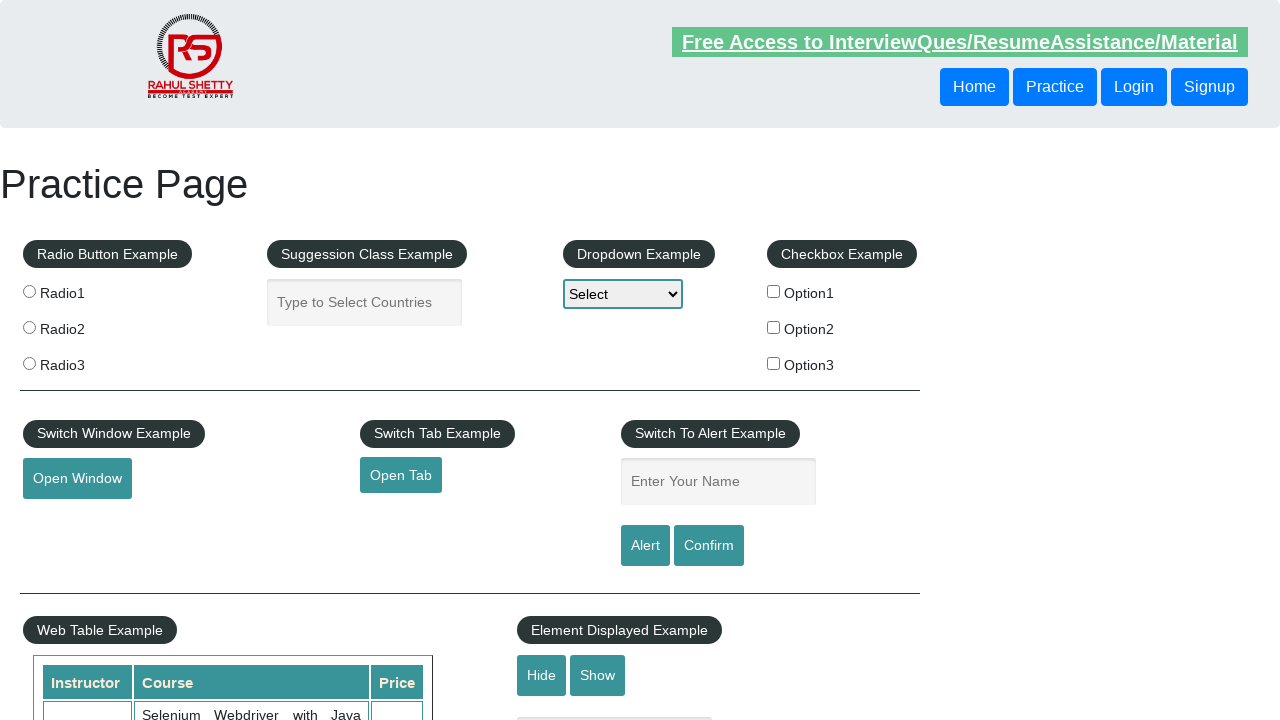

Filled name input field with 'Mubeena' on input[name='enter-name']
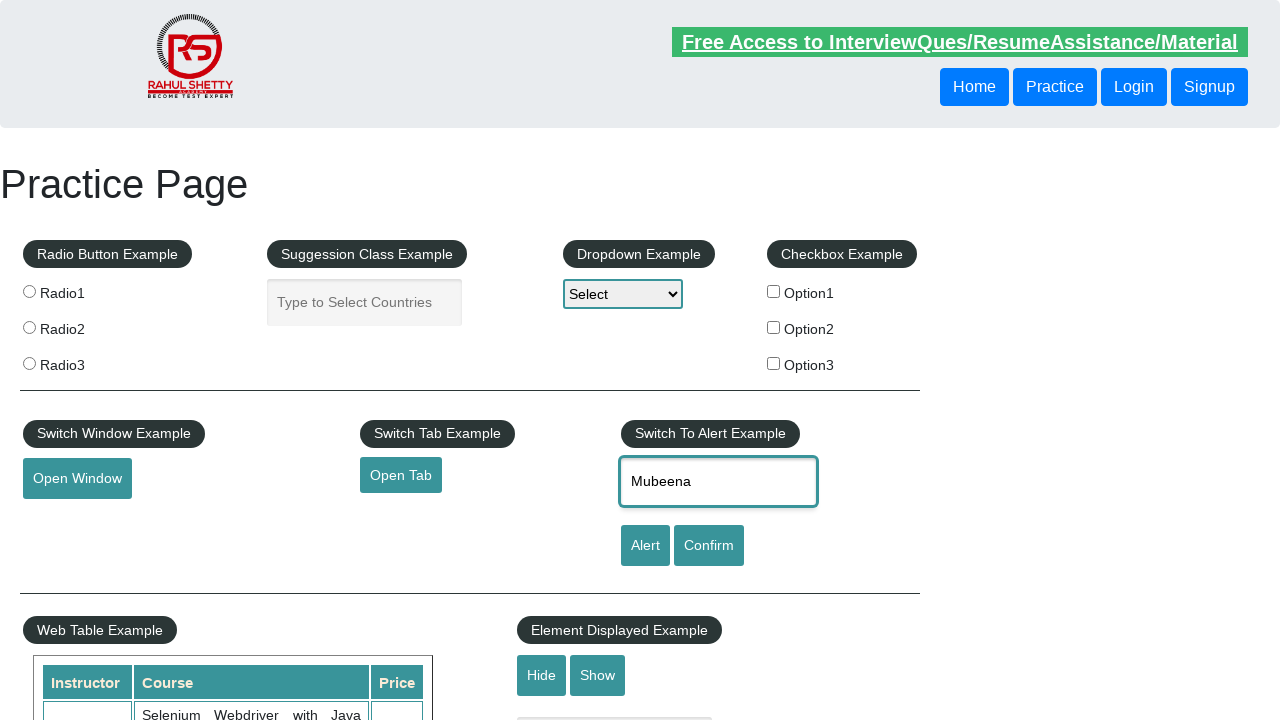

Clicked confirm button to trigger alert dialog at (709, 546) on #confirmbtn
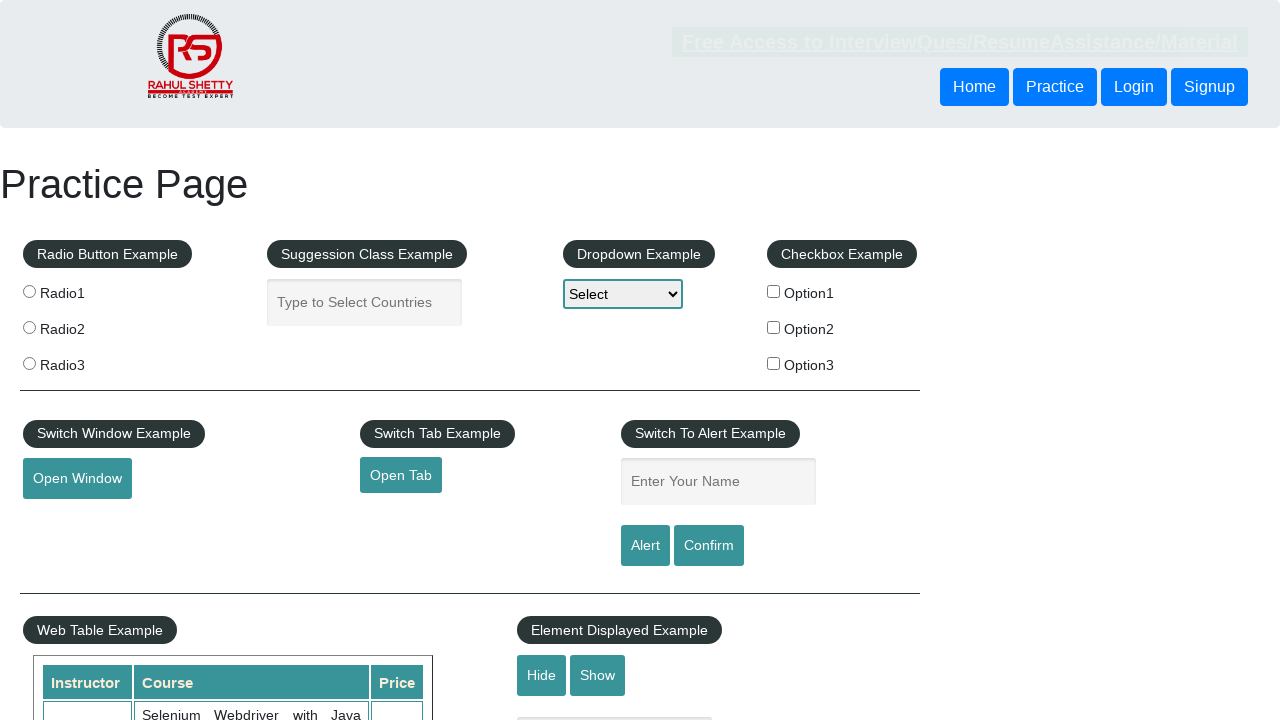

Set up dialog handler to accept confirmation
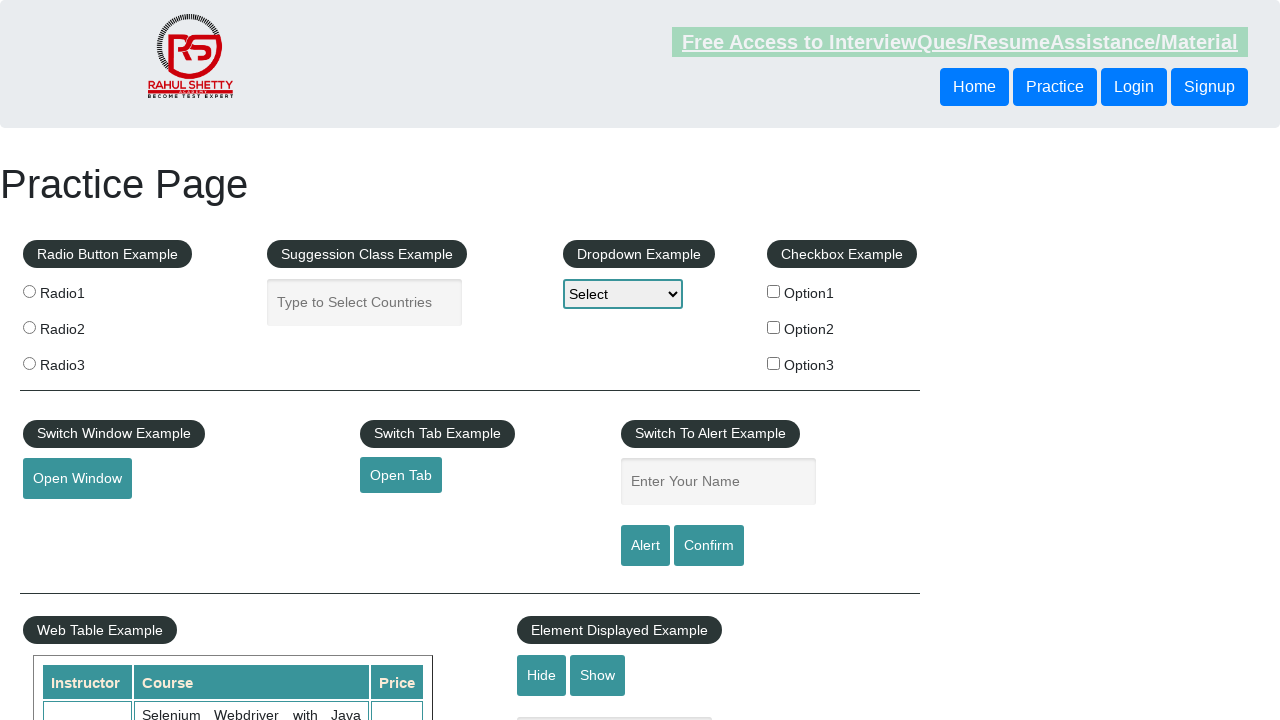

Refilled name input field with 'Mubeena' on input[name='enter-name']
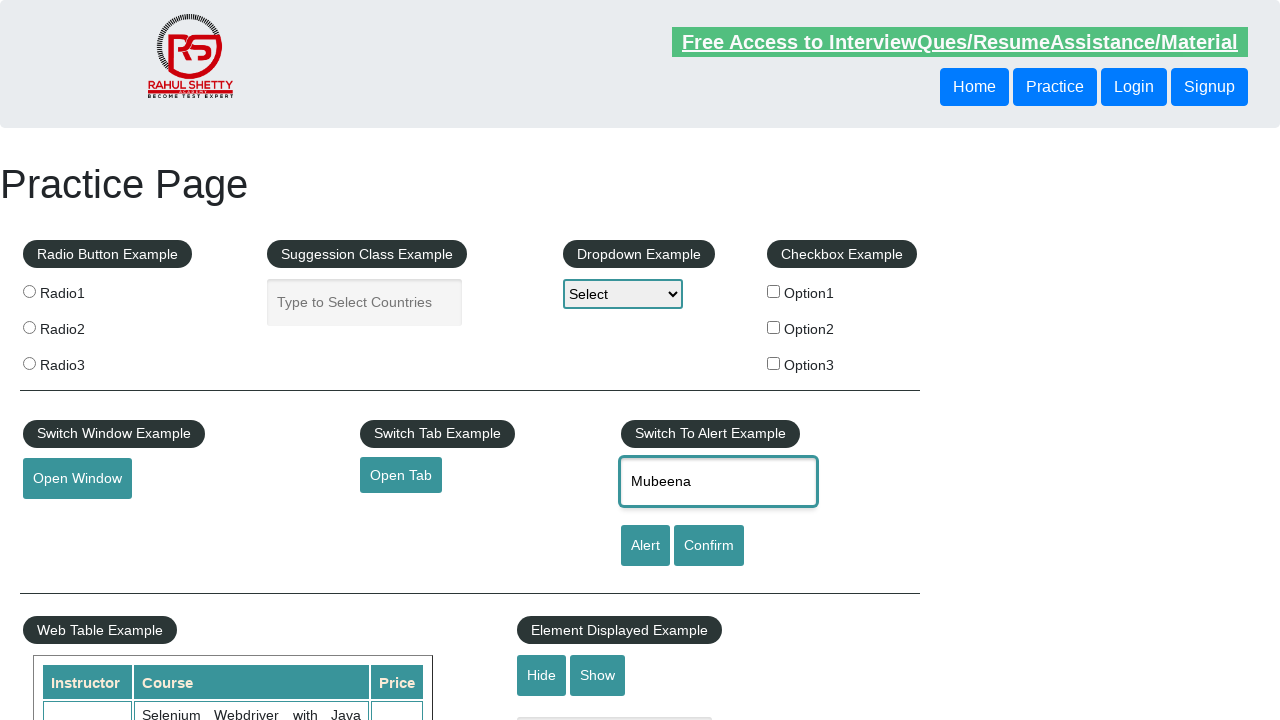

Clicked confirm button to trigger alert dialog with handler ready at (709, 546) on #confirmbtn
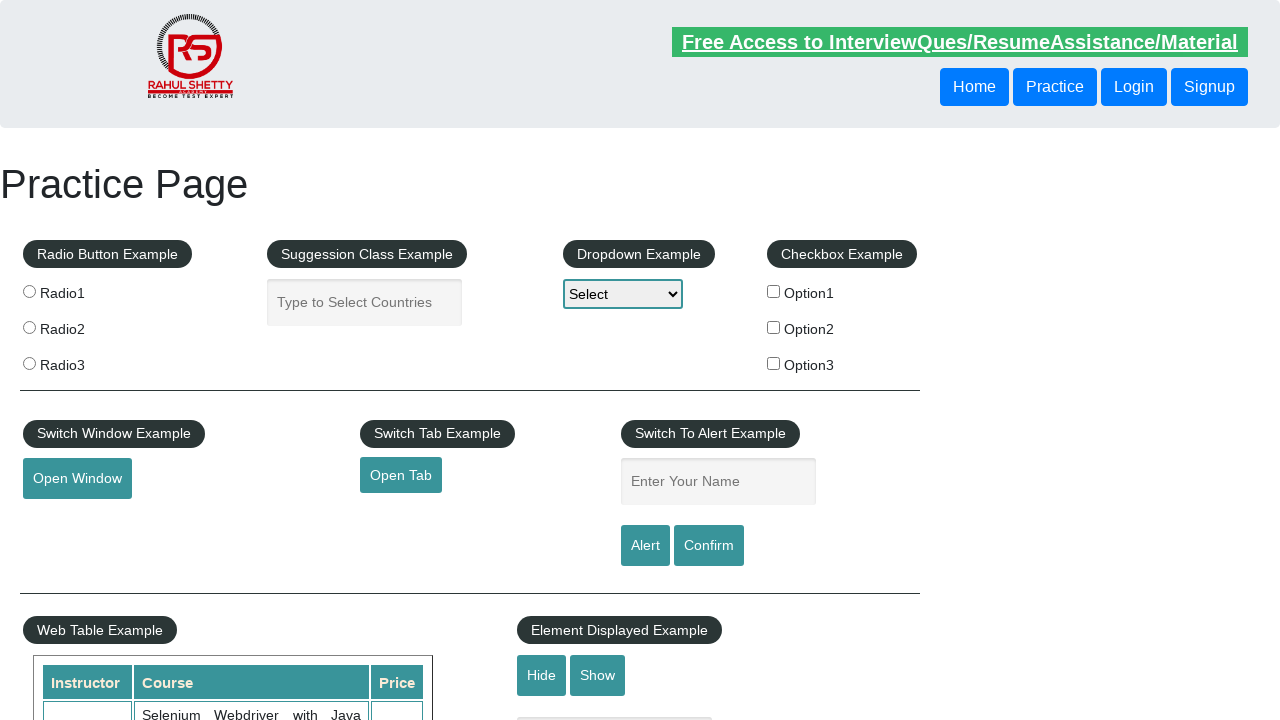

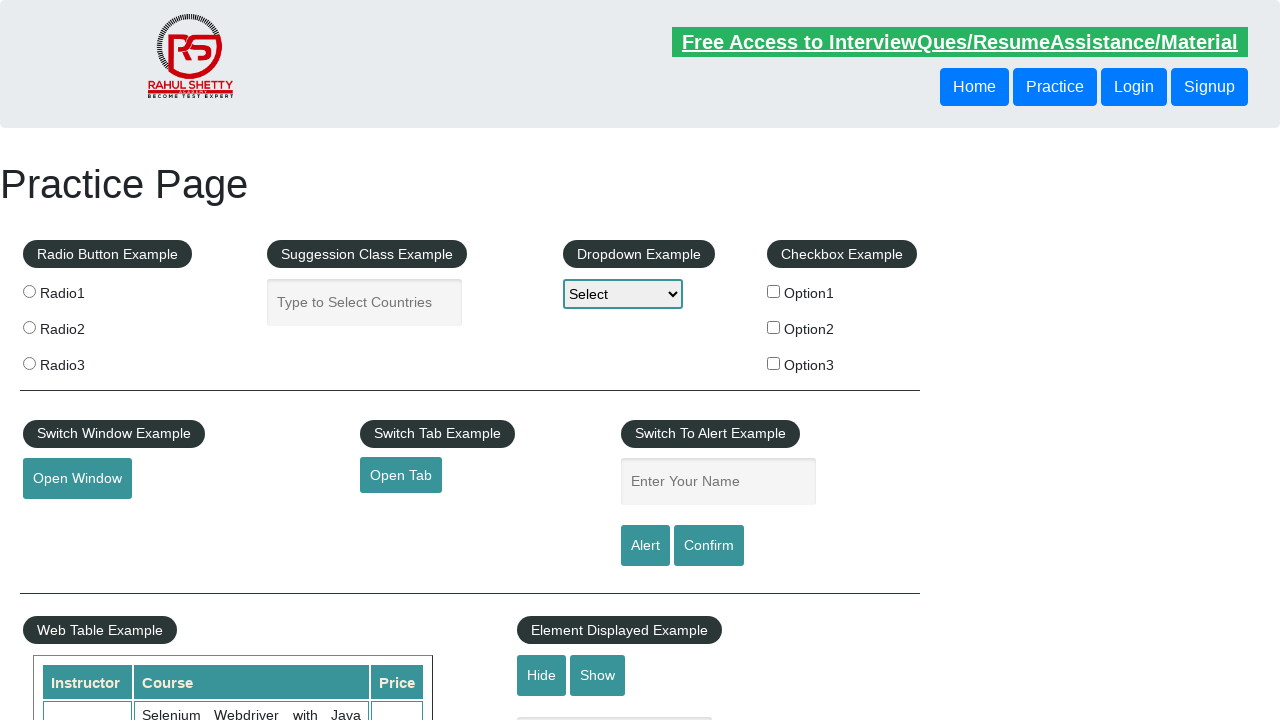